Tests that the toggle-all checkbox updates its state when individual items are completed or cleared

Starting URL: https://demo.playwright.dev/todomvc

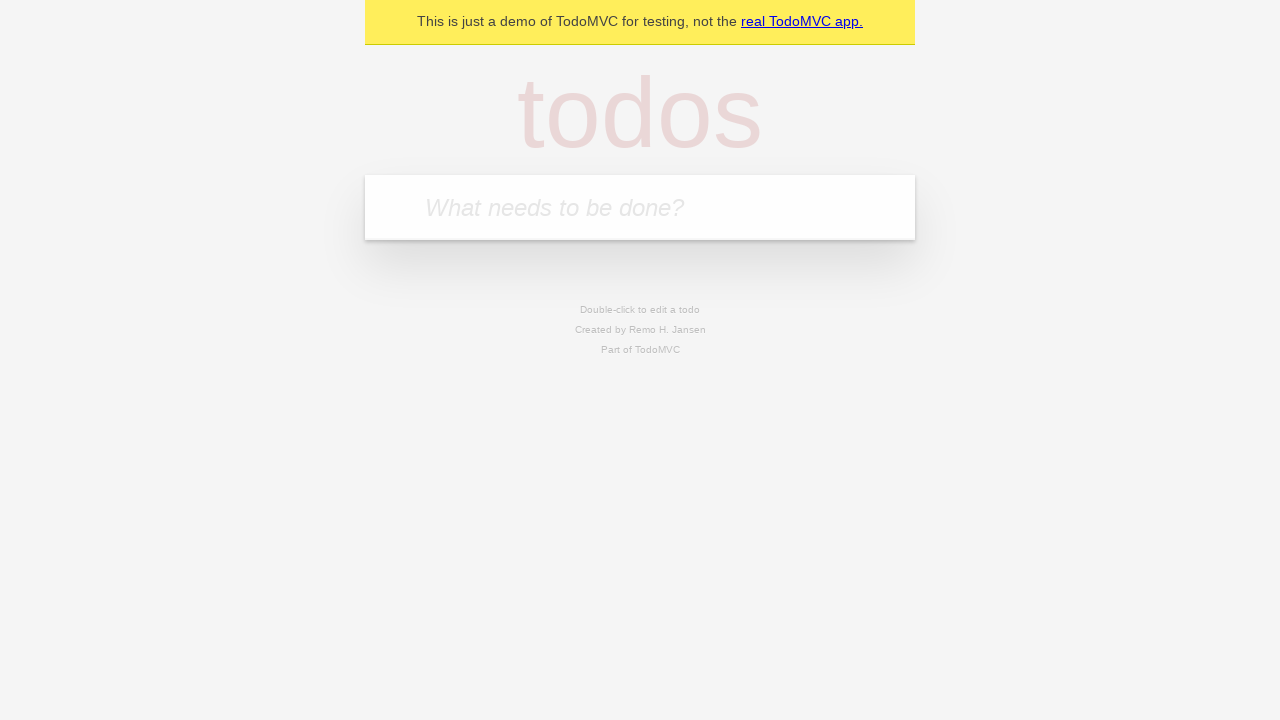

Filled new todo field with 'buy some cheese' on .new-todo
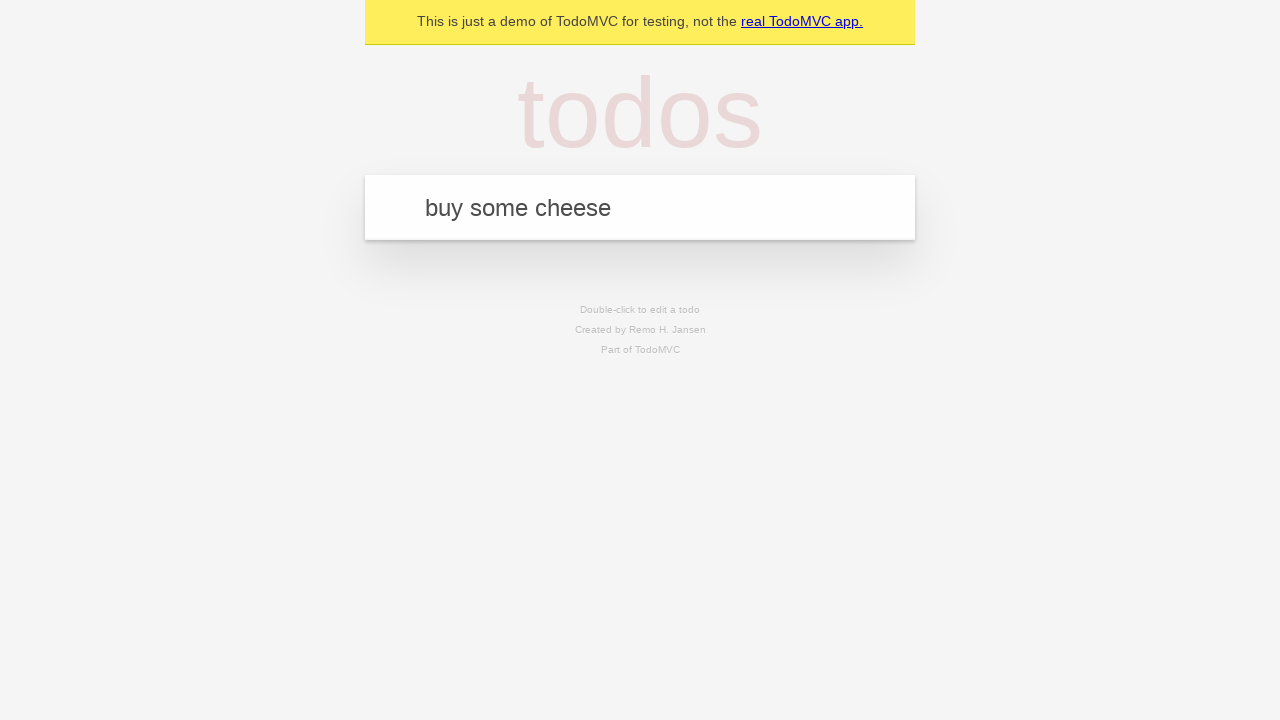

Pressed Enter to create first todo on .new-todo
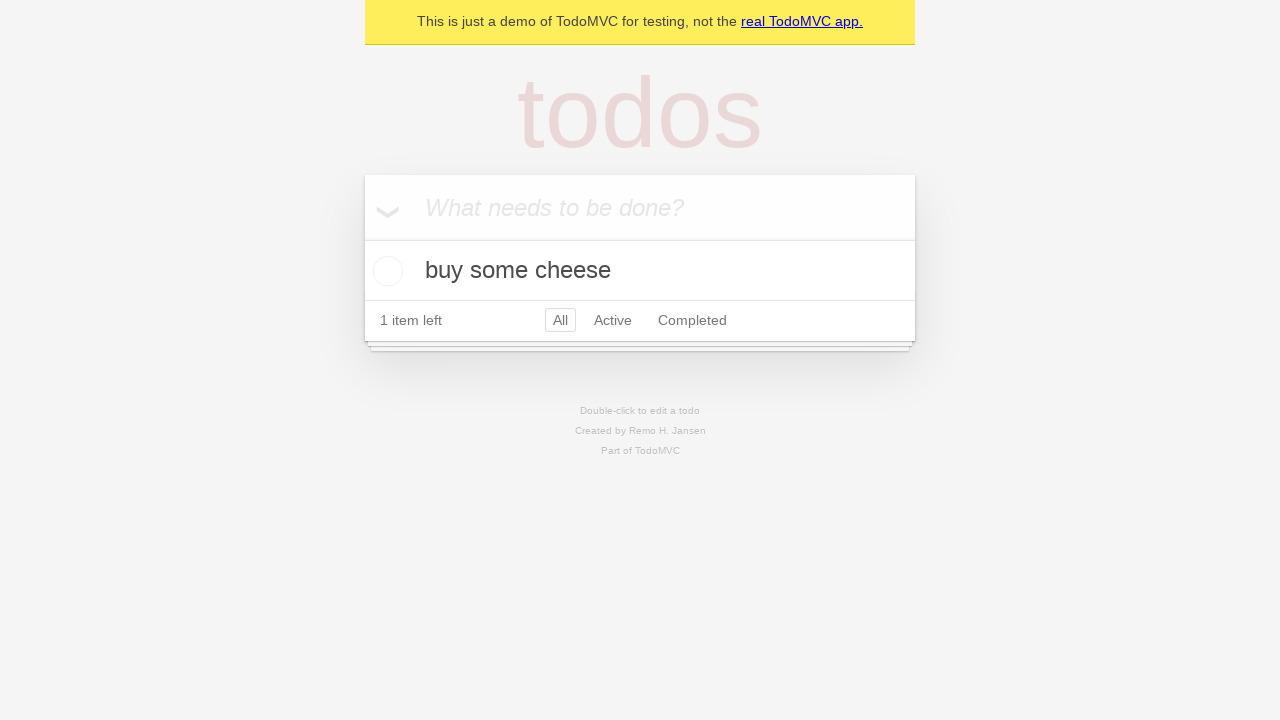

Filled new todo field with 'feed the cat' on .new-todo
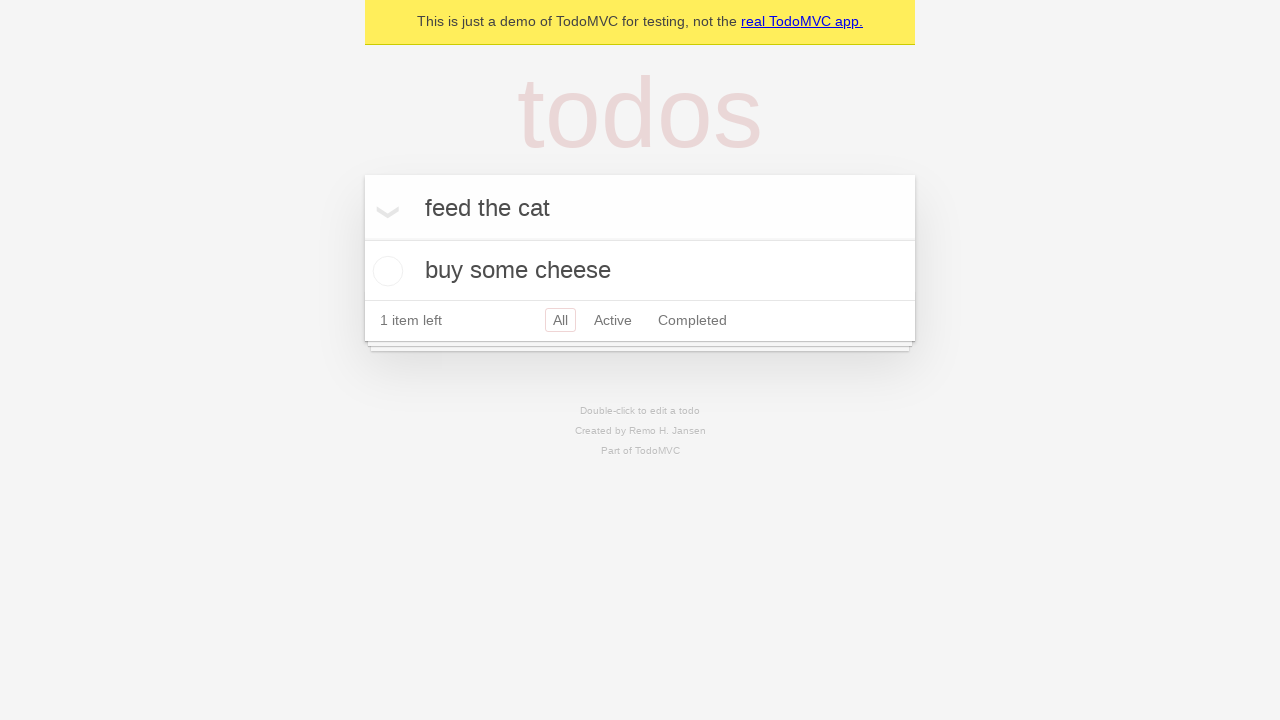

Pressed Enter to create second todo on .new-todo
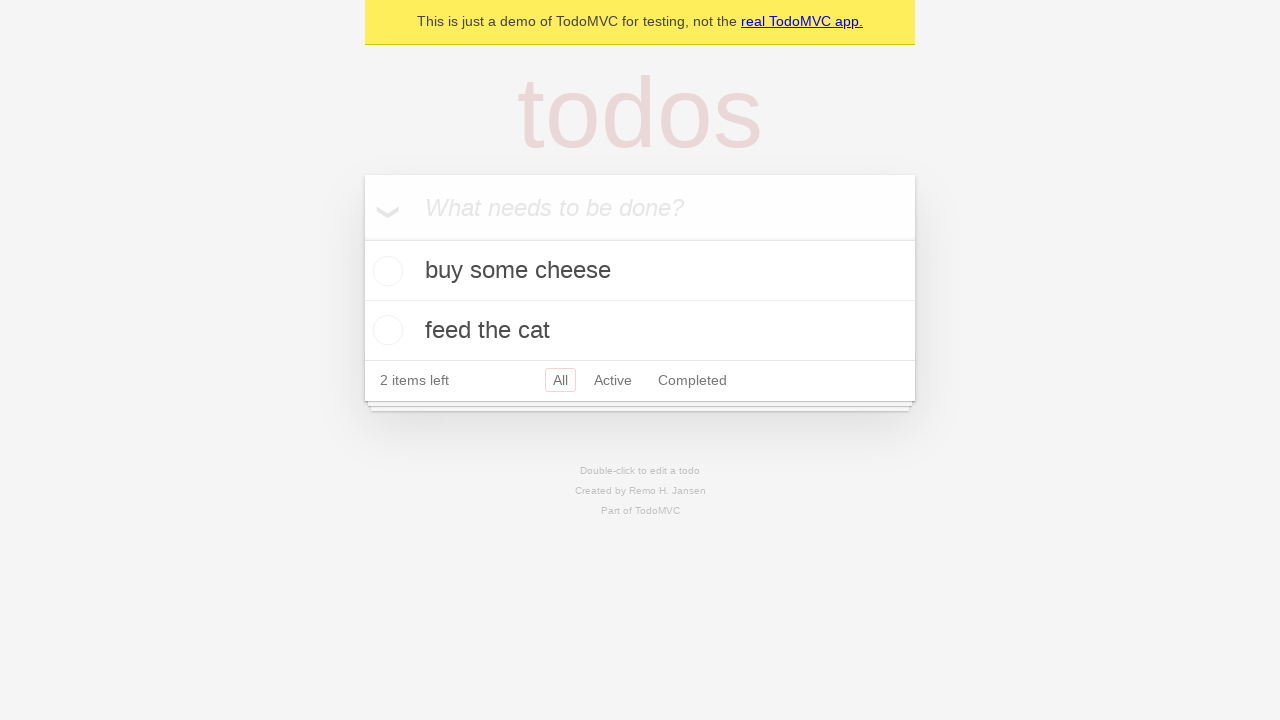

Filled new todo field with 'book a doctors appointment' on .new-todo
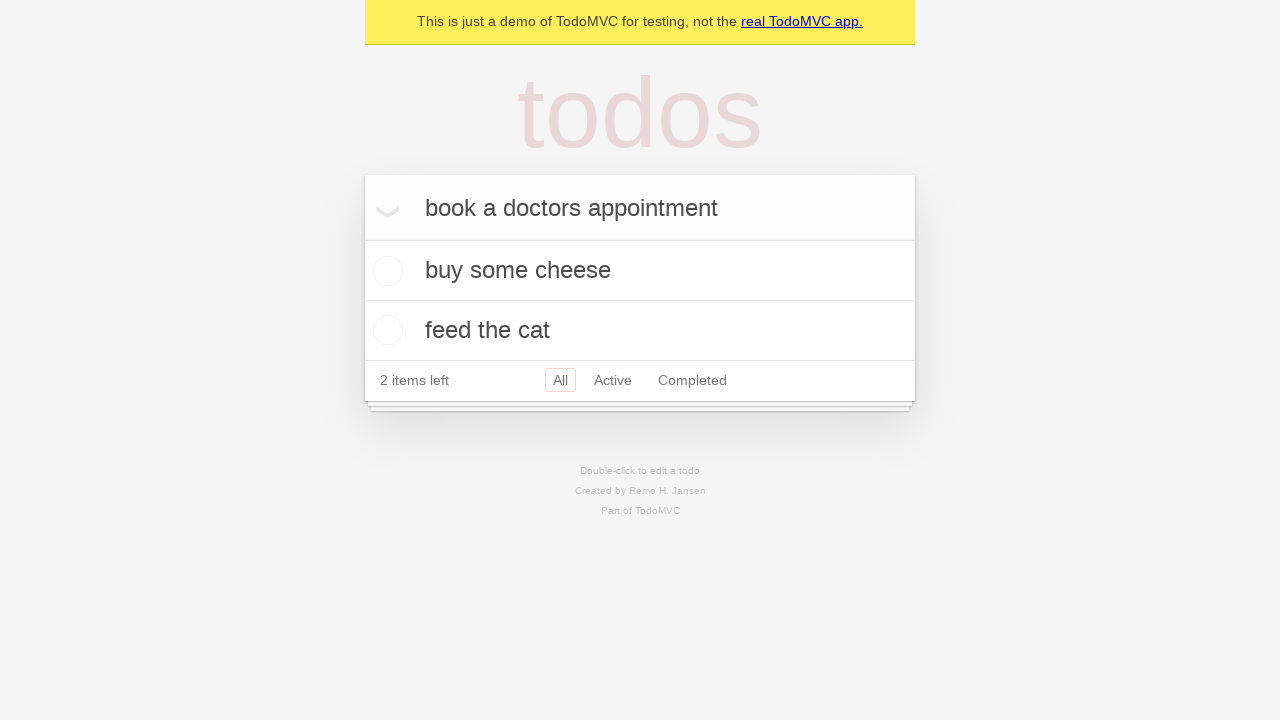

Pressed Enter to create third todo on .new-todo
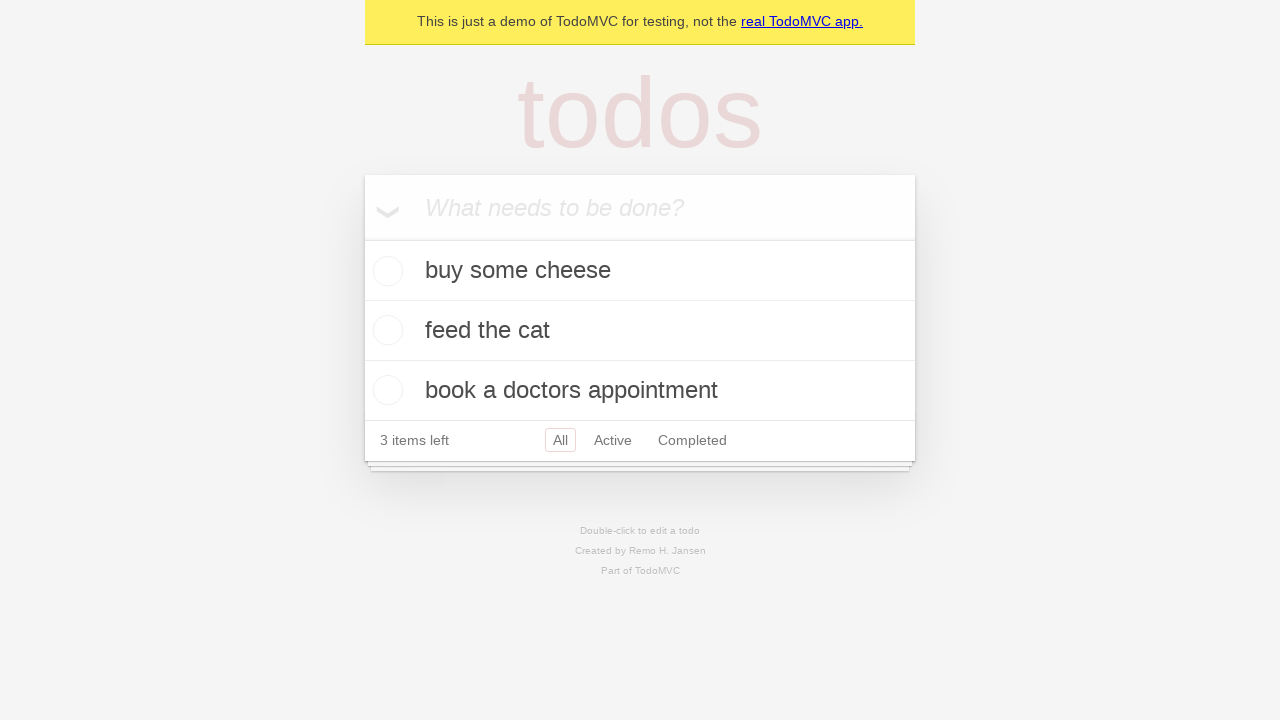

Checked toggle-all checkbox to mark all todos as complete at (362, 238) on .toggle-all
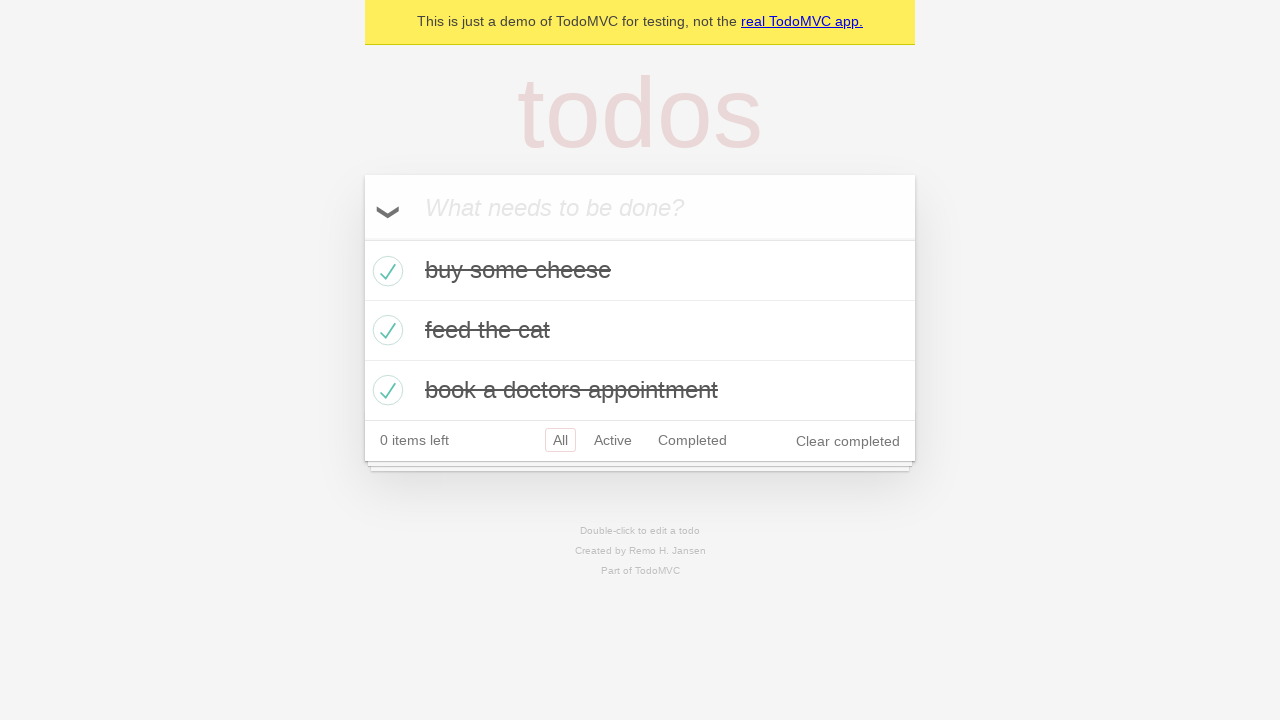

Unchecked first todo checkbox at (385, 271) on .todo-list li >> nth=0 >> .toggle
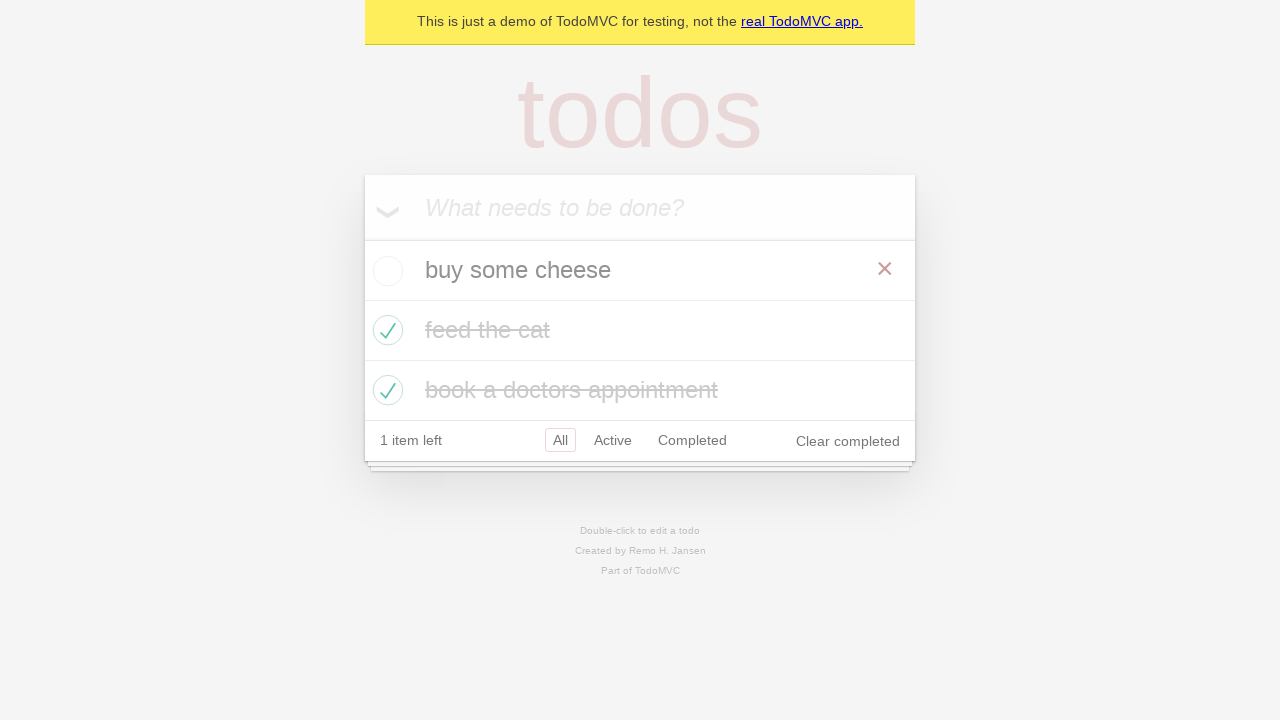

Checked first todo checkbox again at (385, 271) on .todo-list li >> nth=0 >> .toggle
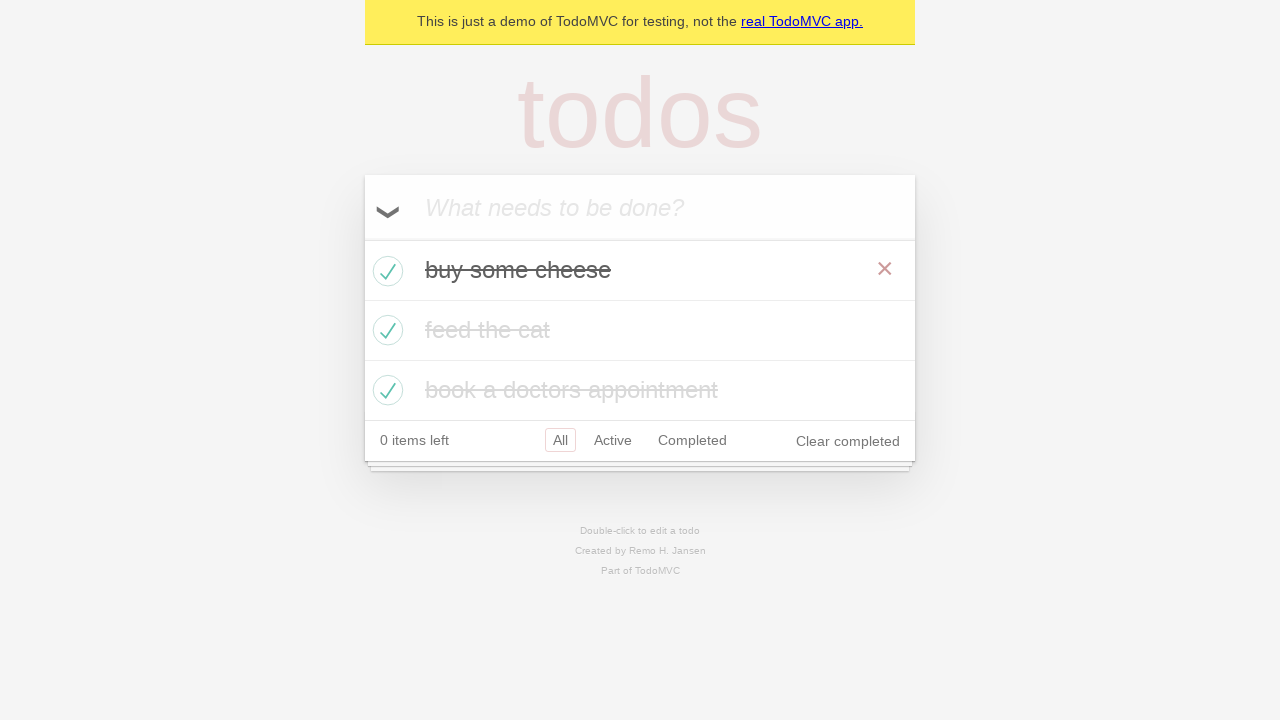

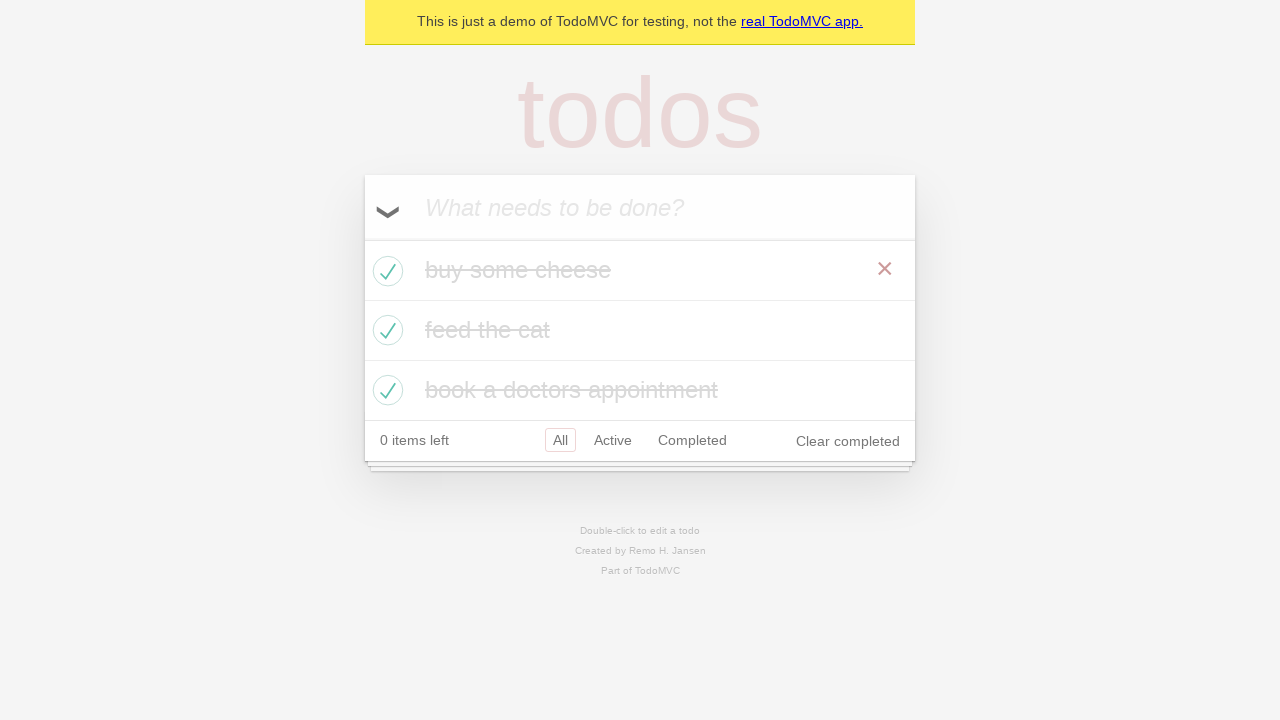